Tests DuckDuckGo behavior when searching with an empty query, verifying it stays on or redirects to the main page

Starting URL: https://duckduckgo.com

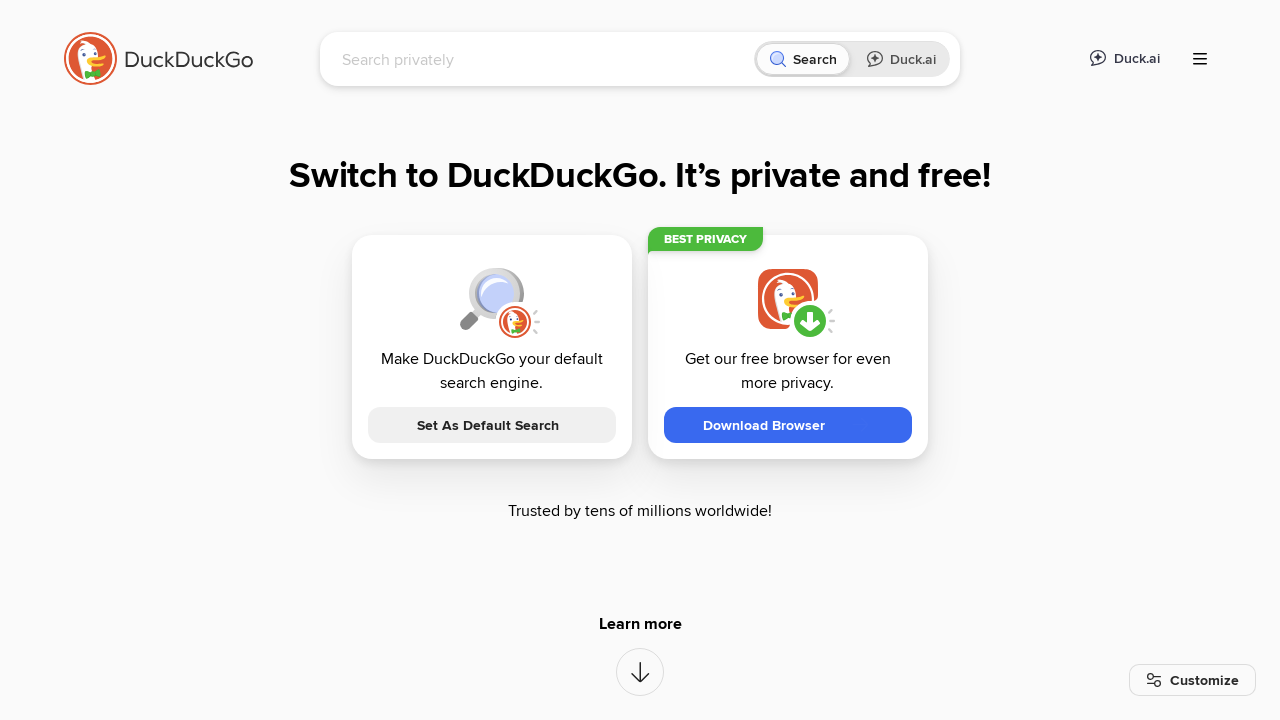

Cleared search box on DuckDuckGo on input[name='q']
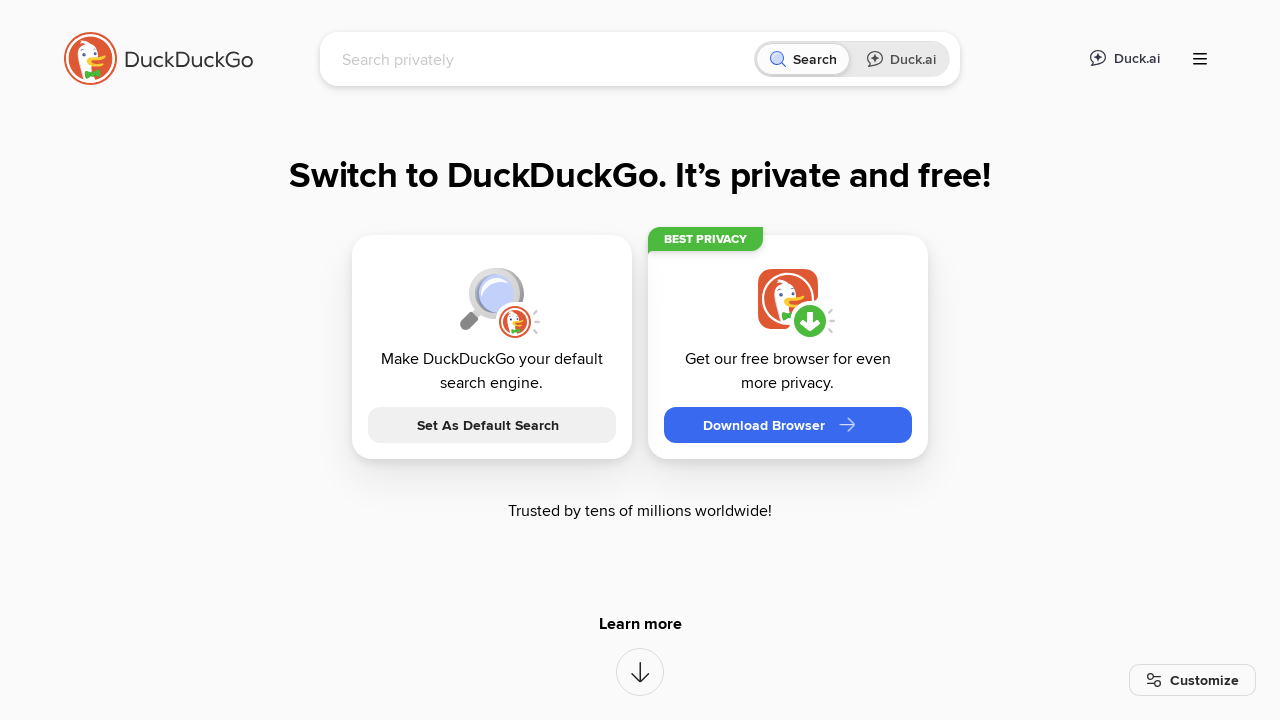

Pressed Enter to submit empty search query on input[name='q']
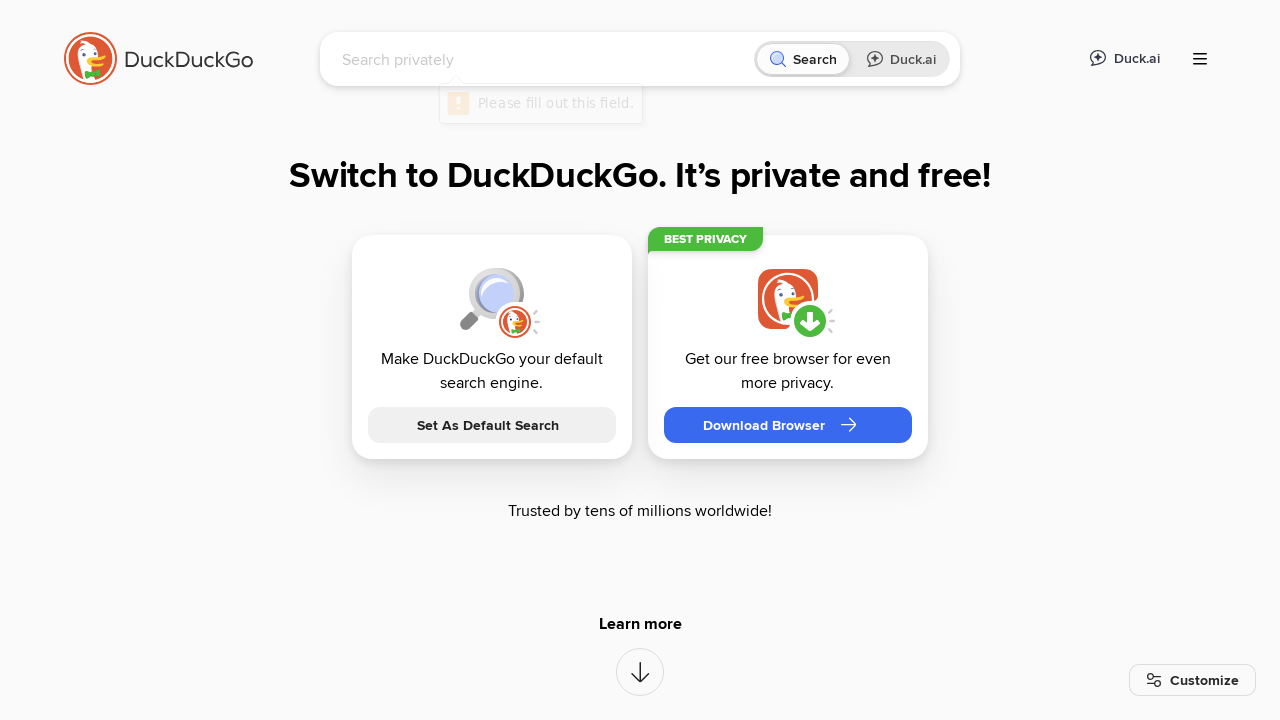

Waited 1 second for page to stabilize after empty search submission
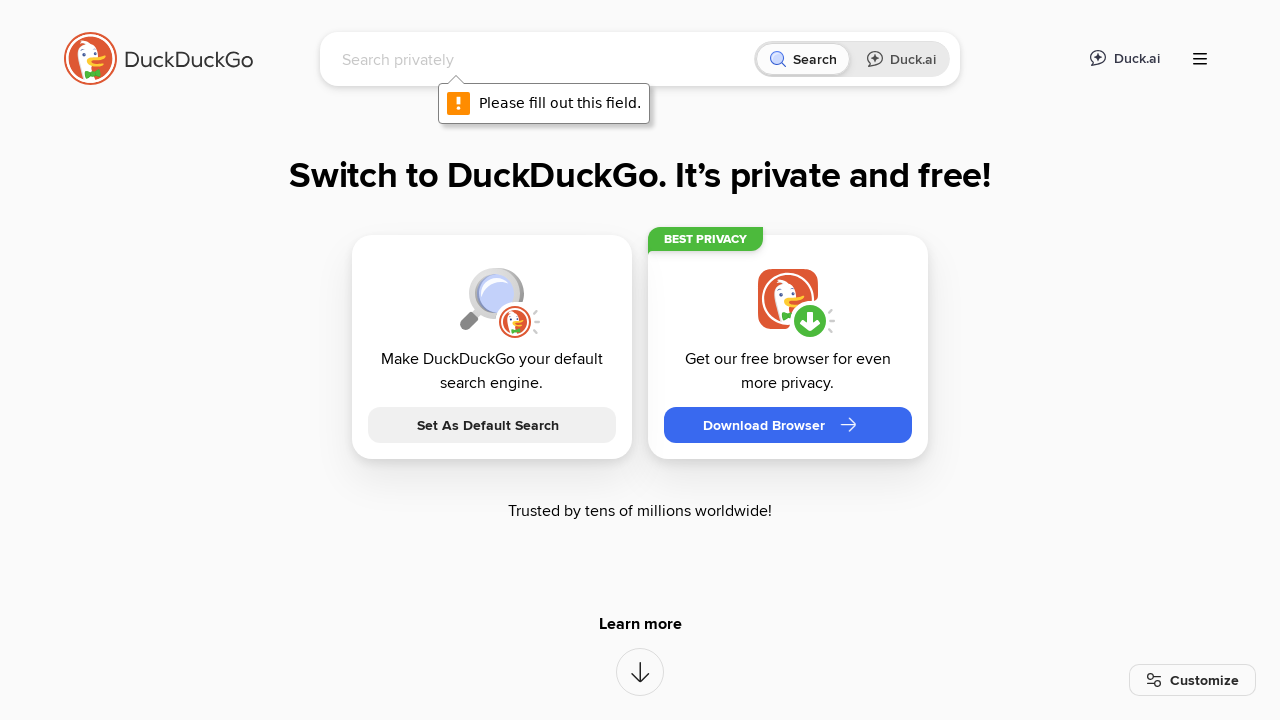

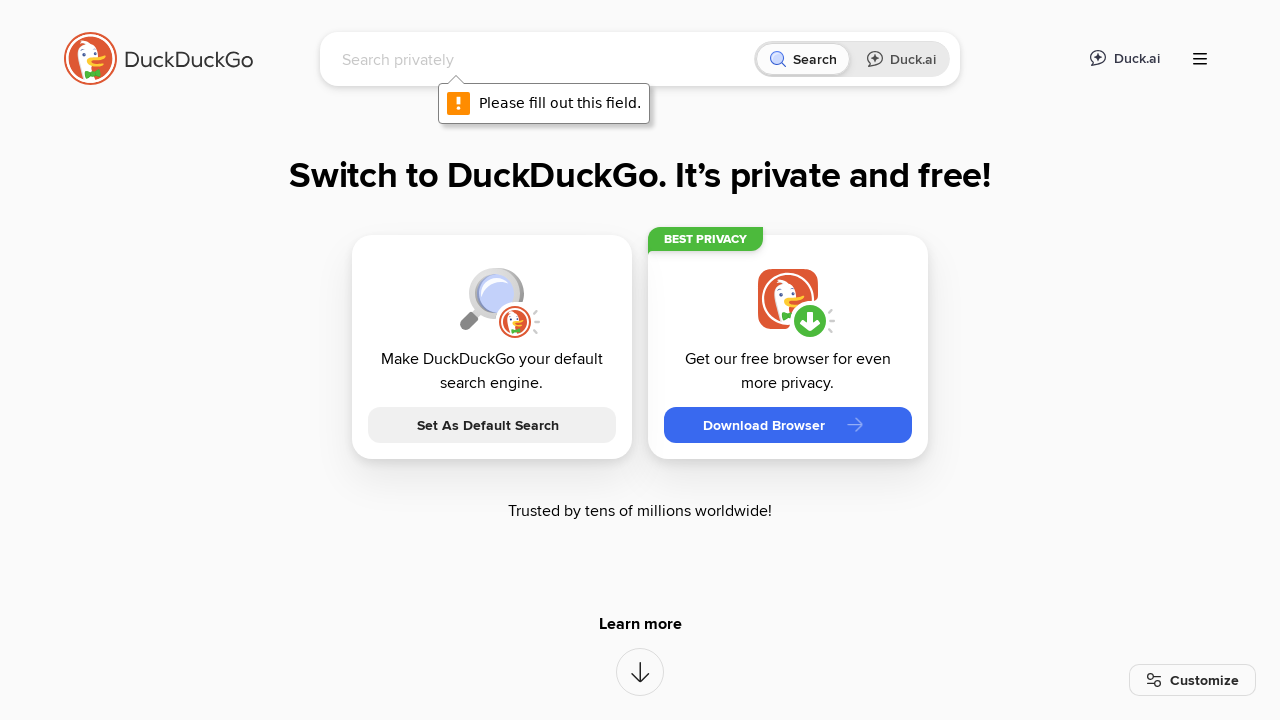